Tests the Add/Remove Elements functionality by clicking the "Add Element" button twice to add delete buttons, then clicking one delete button to remove it, and verifying one delete button remains.

Starting URL: http://the-internet.herokuapp.com/add_remove_elements/

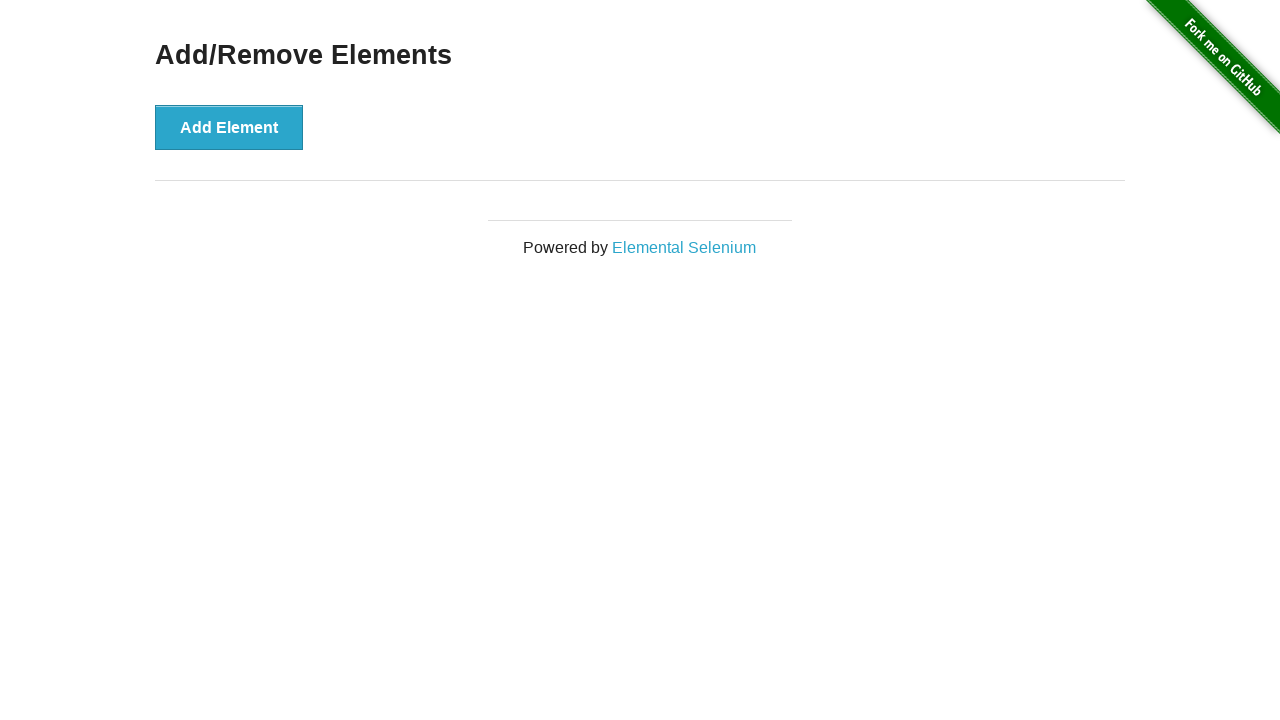

Navigated to Add/Remove Elements page
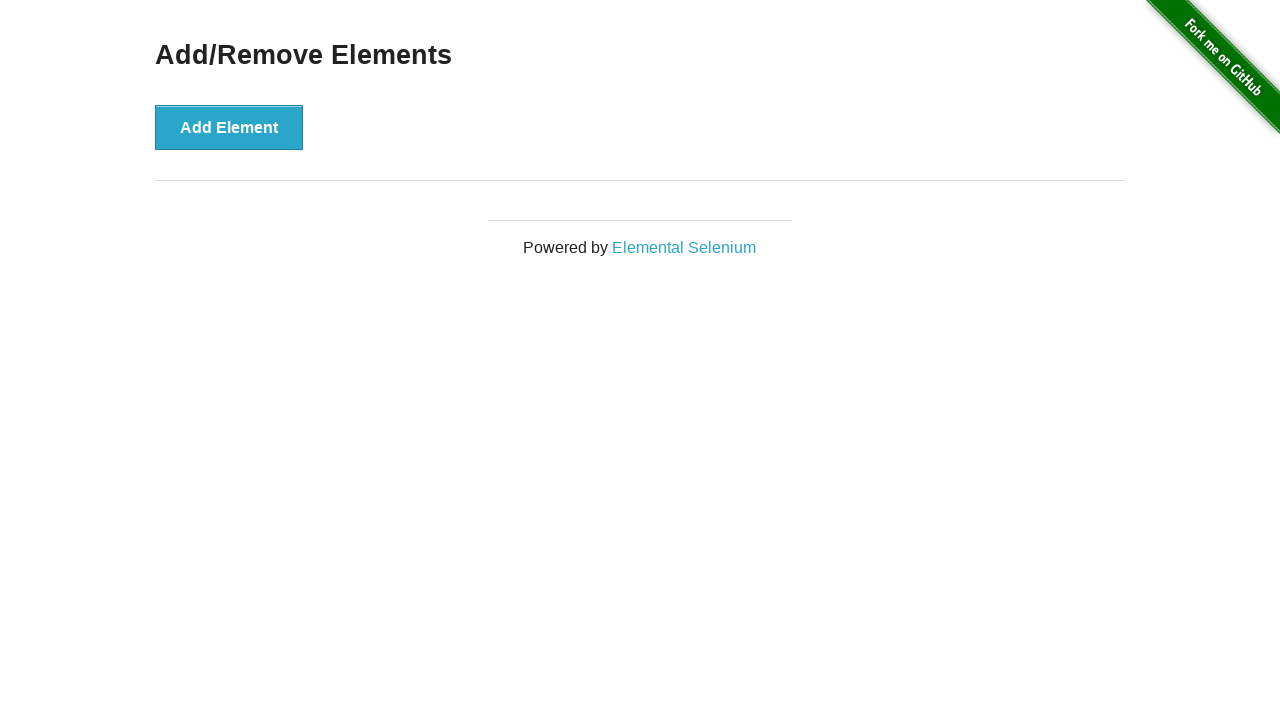

Clicked 'Add Element' button first time to add first delete button at (229, 127) on button:has-text('Add Element')
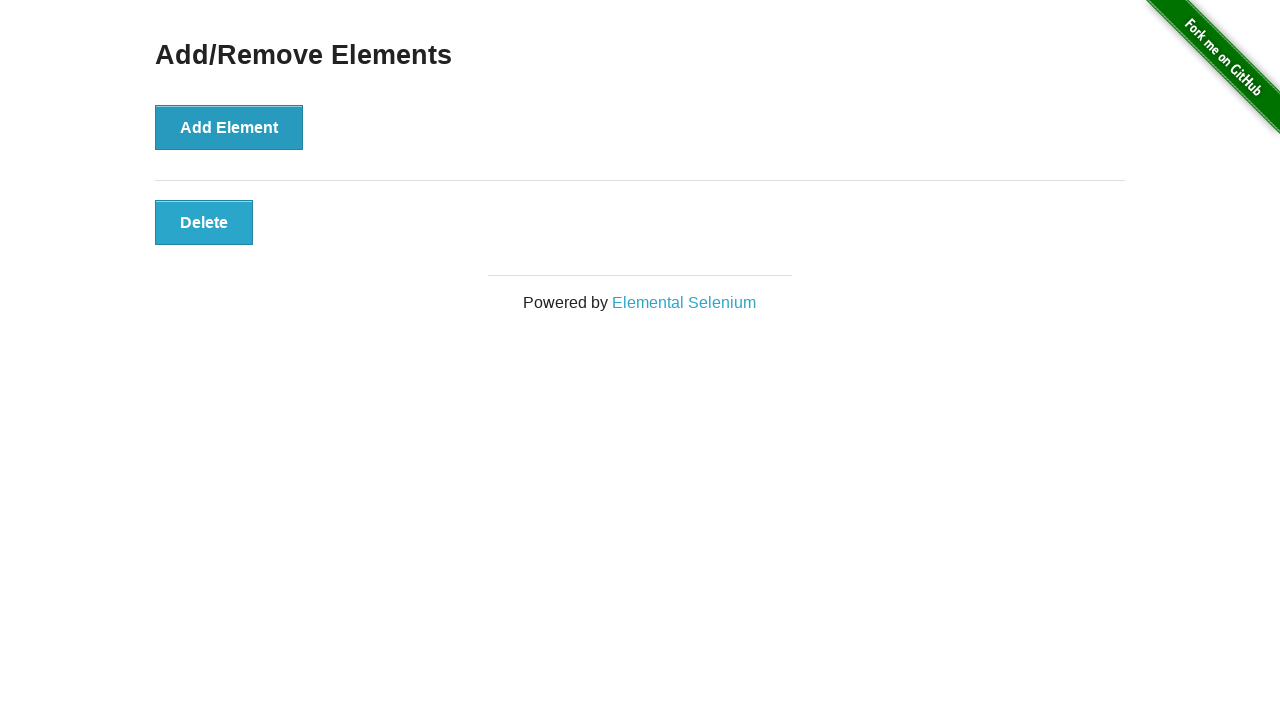

Clicked 'Add Element' button second time to add second delete button at (229, 127) on button:has-text('Add Element')
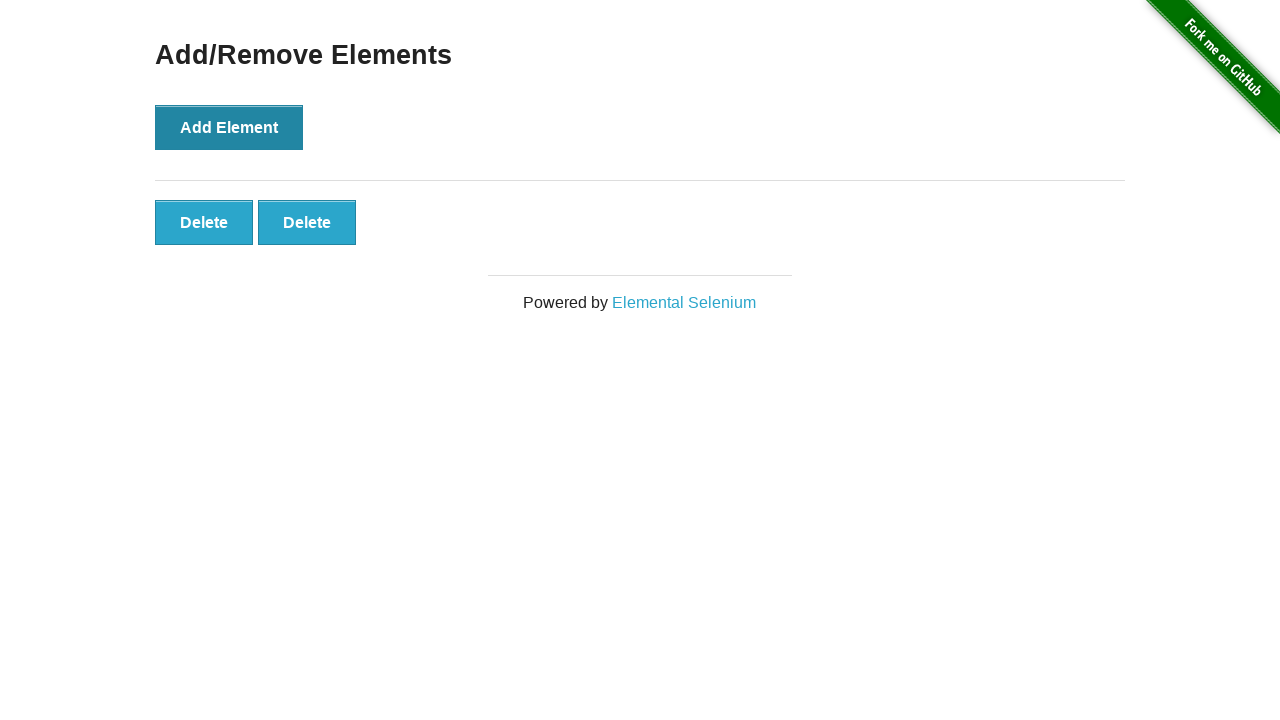

Clicked one 'Delete' button to remove an element at (204, 222) on button:has-text('Delete')
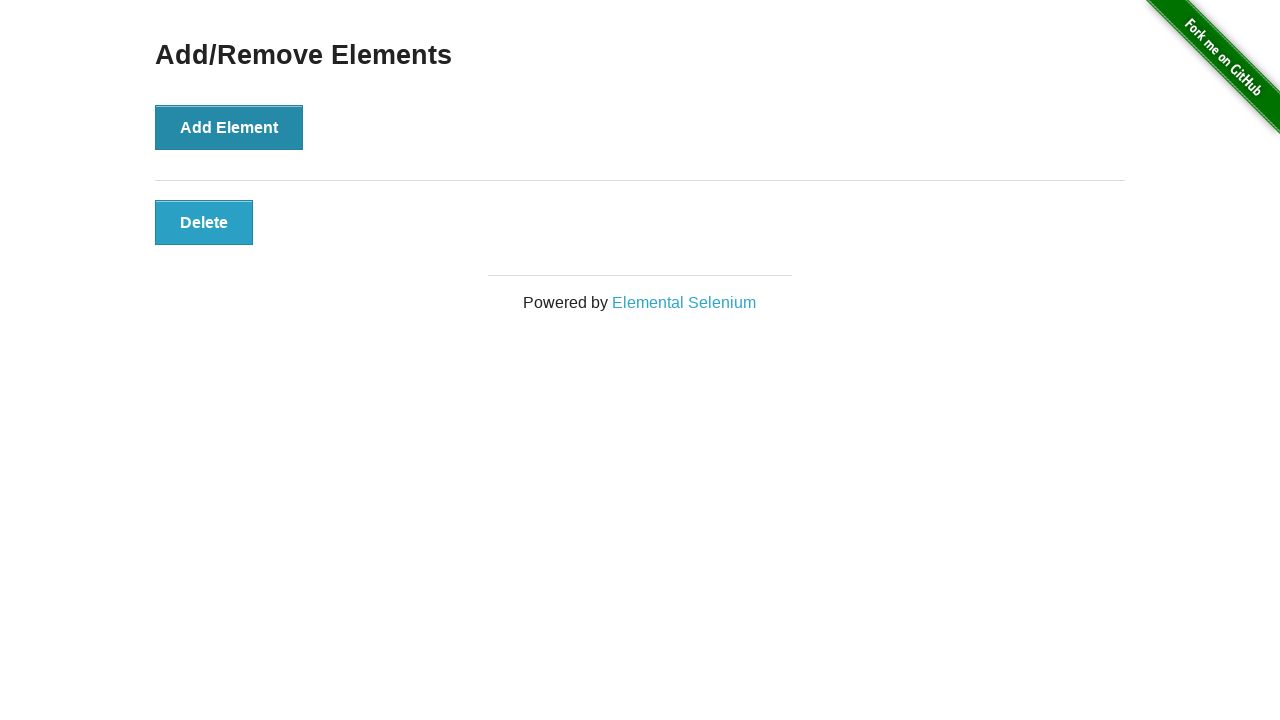

Verified one 'Delete' button still remains after deletion
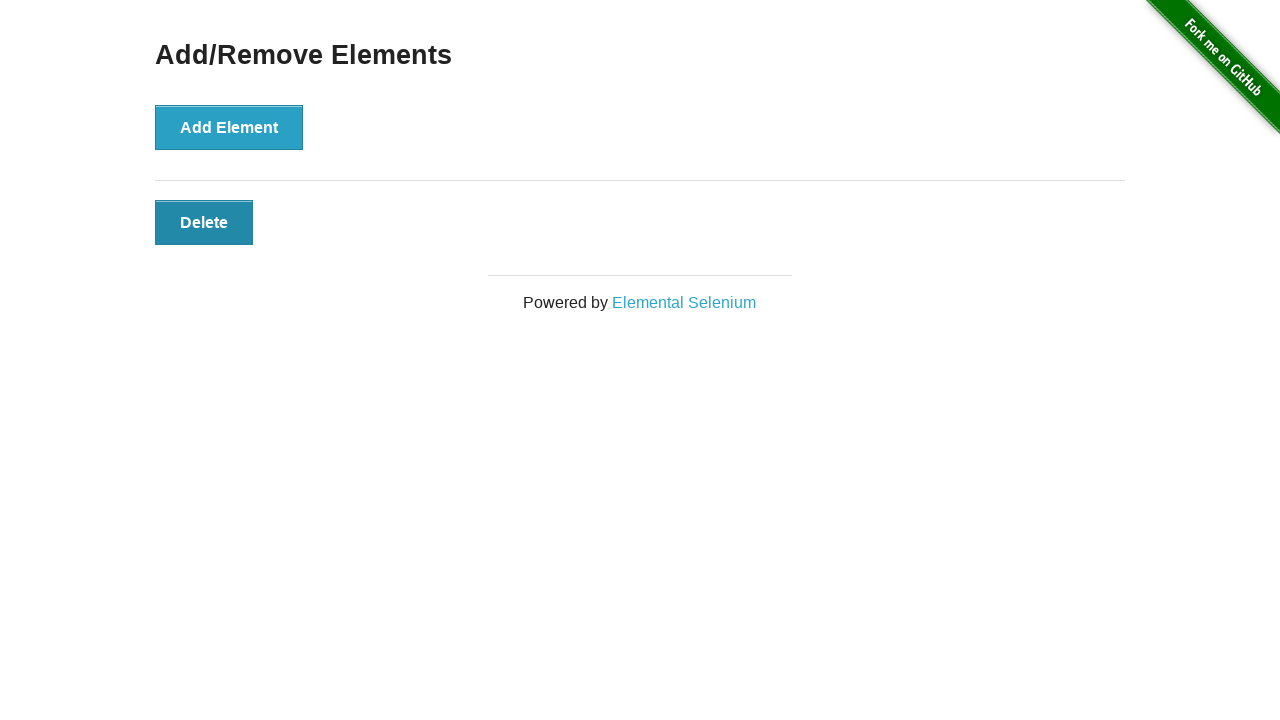

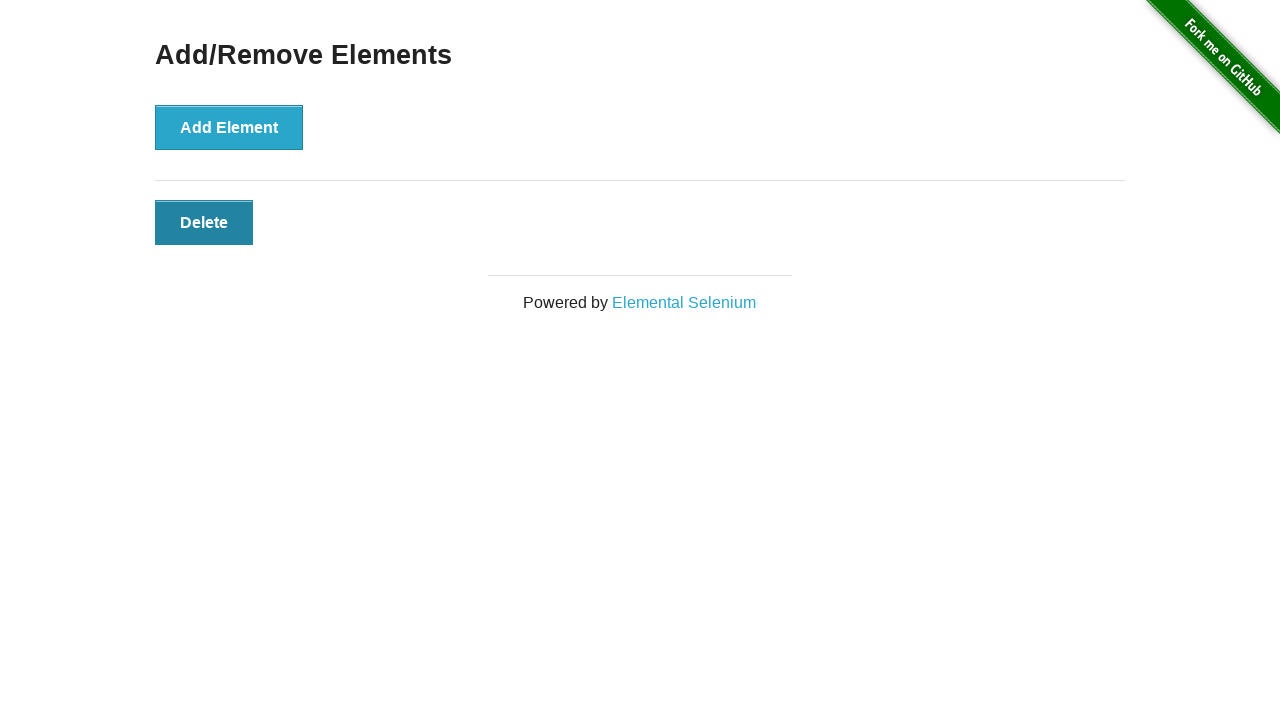